Tests product search functionality by searching for multiple products and clicking on their links to verify the product pages load correctly

Starting URL: https://naveenautomationlabs.com/opencart/index.php?route=account/login

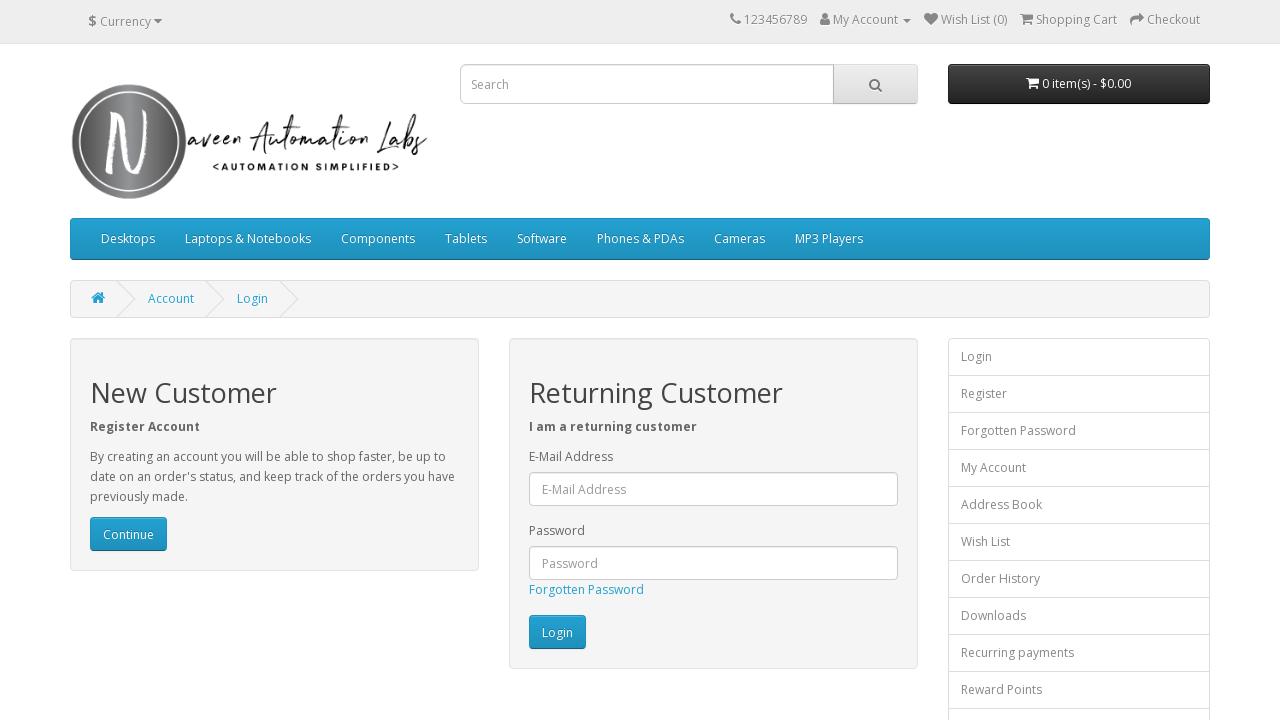

Cleared search input field on xpath=//input[@name='search']
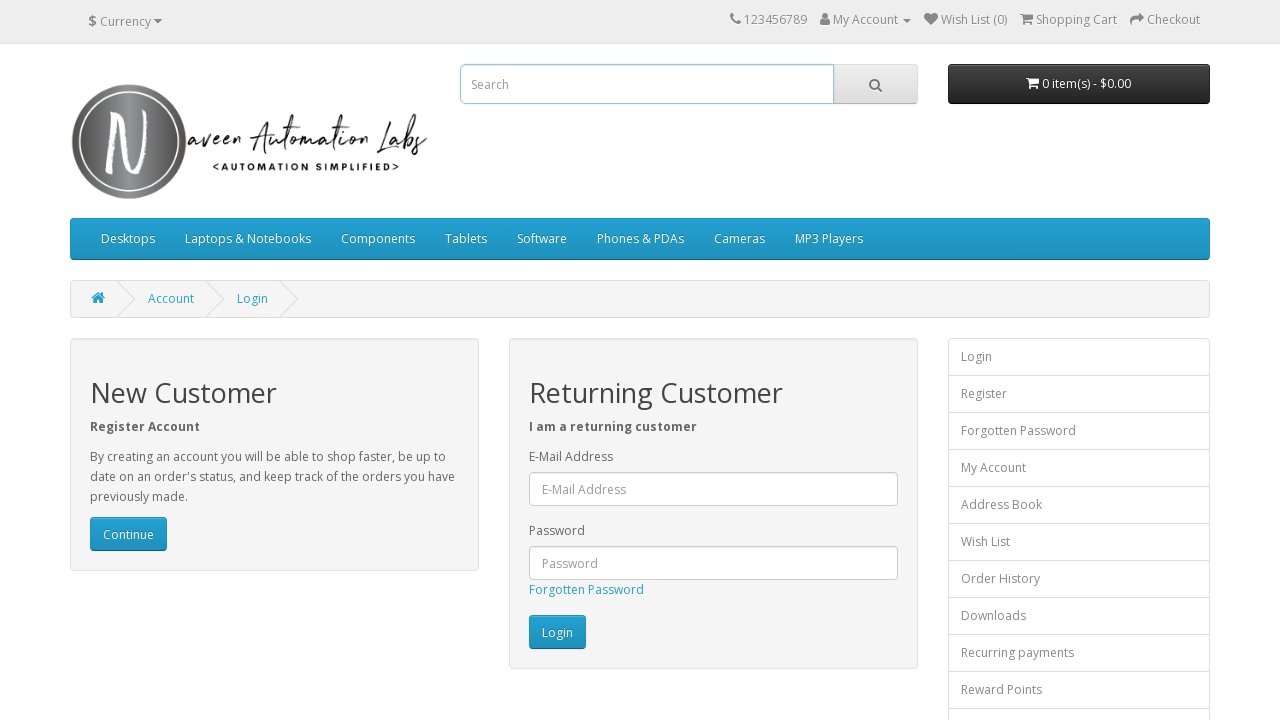

Filled search field with 'macbook' on //input[@name='search']
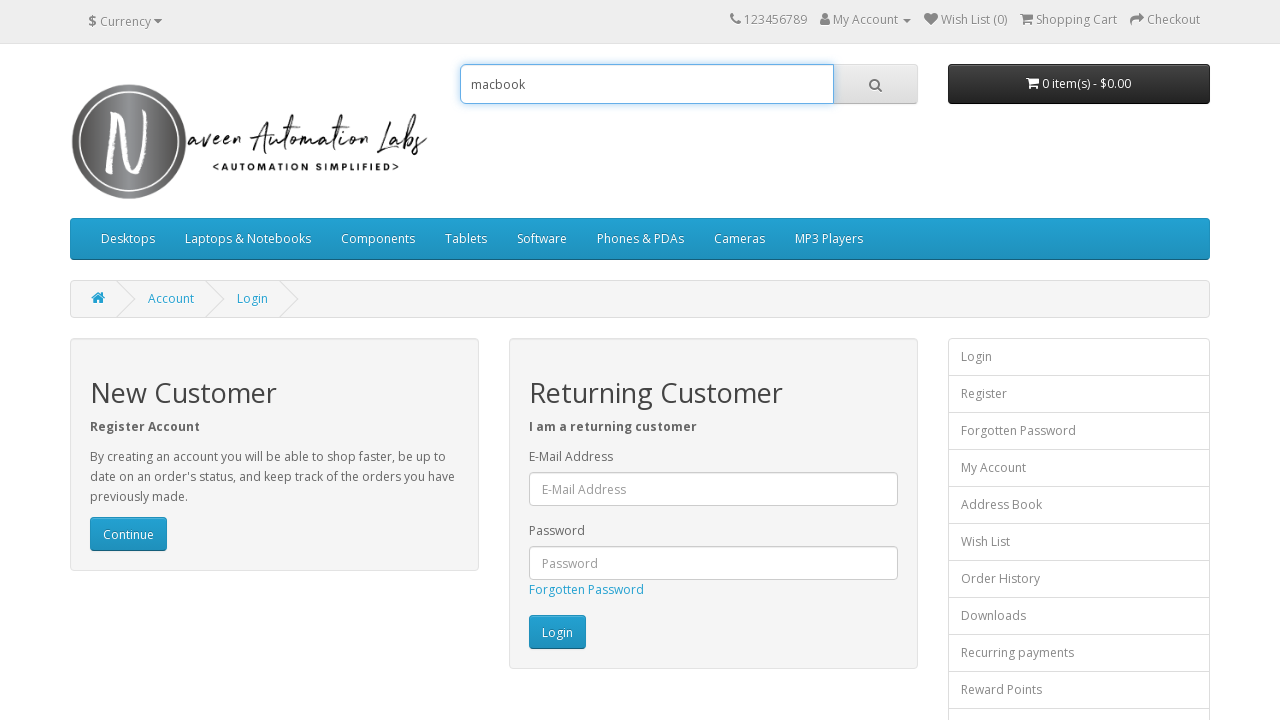

Clicked search button at (875, 84) on .btn.btn-default.btn-lg
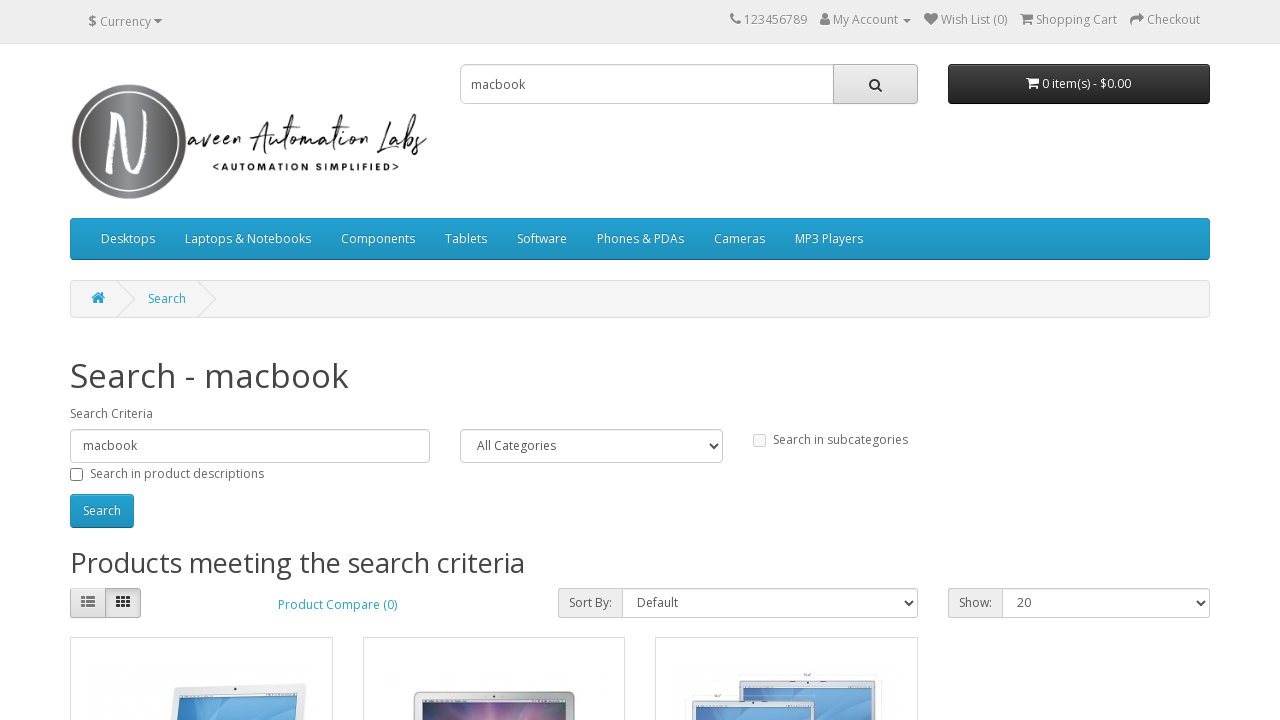

Clicked product link for 'MacBook Air' at (431, 361) on text=MacBook Air
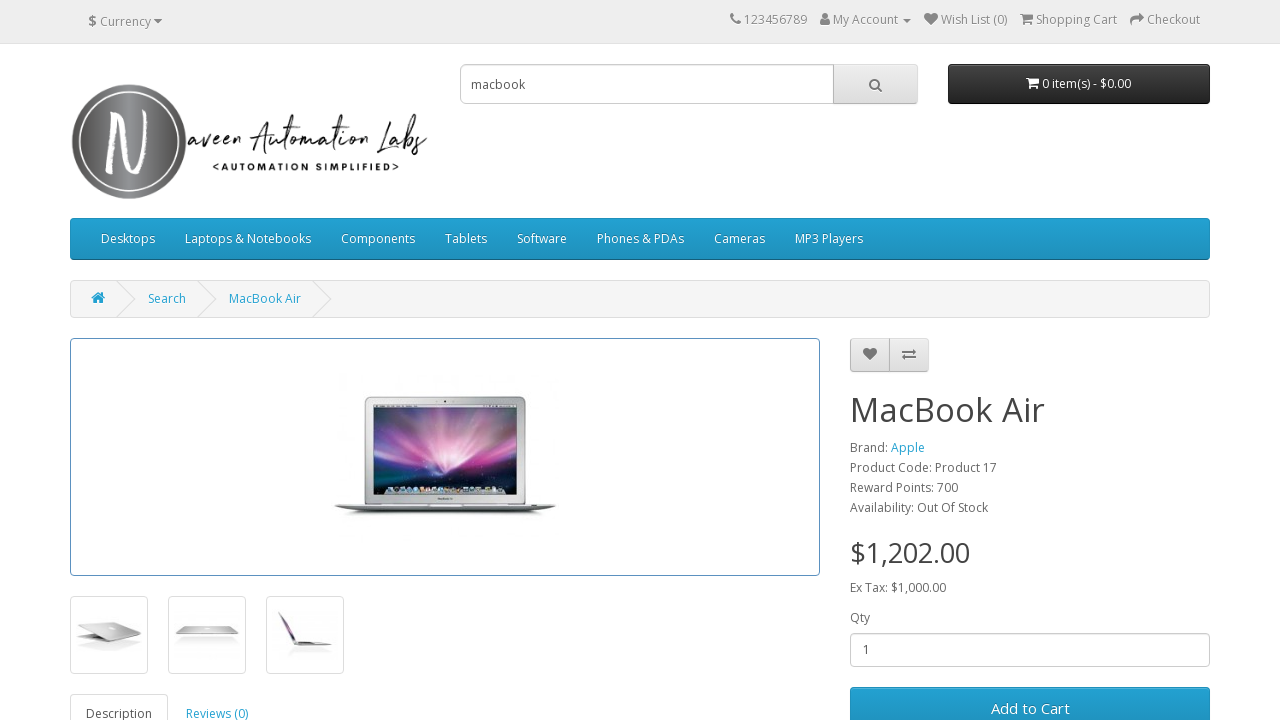

Product page loaded with heading 'MacBook Air'
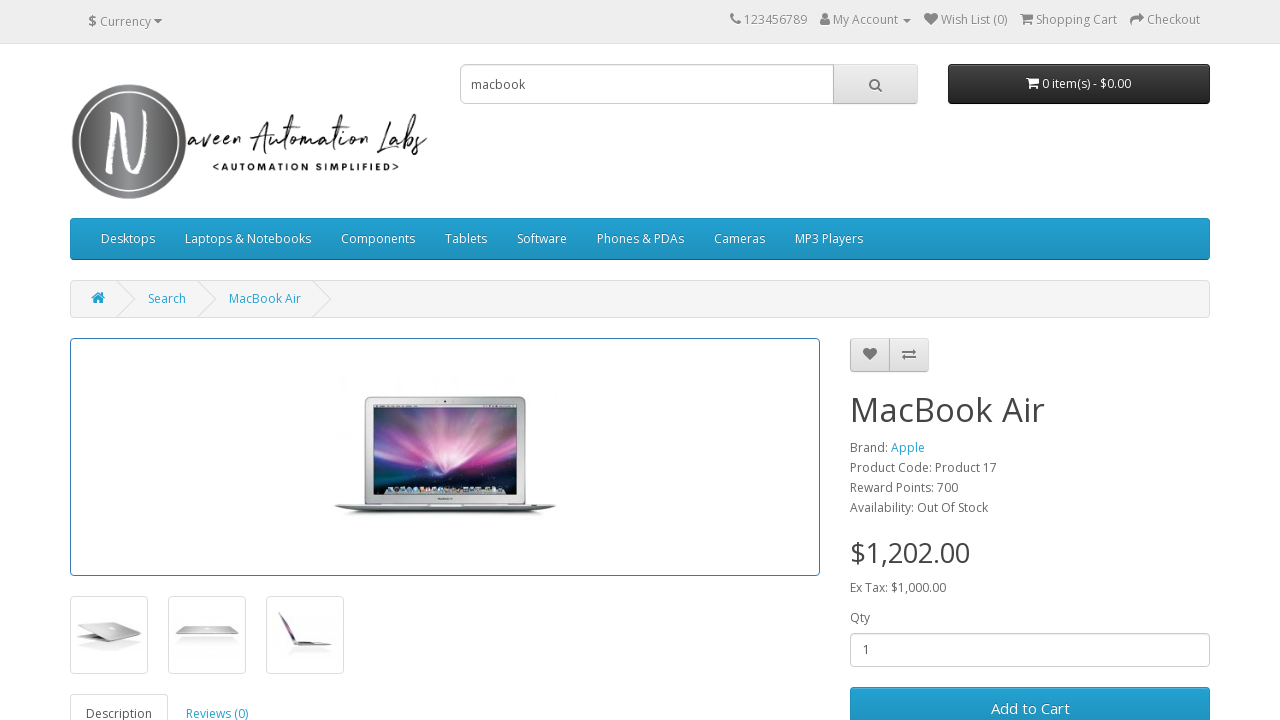

Cleared search input field on xpath=//input[@name='search']
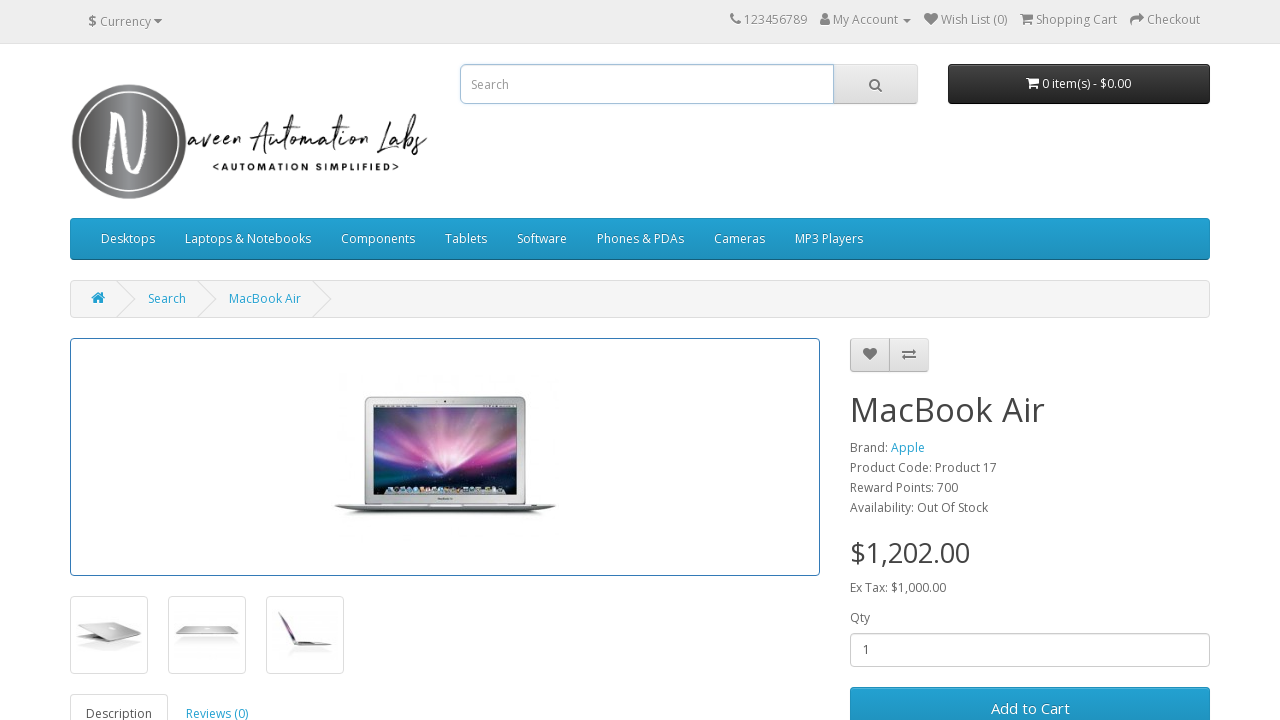

Filled search field with 'samsung' on //input[@name='search']
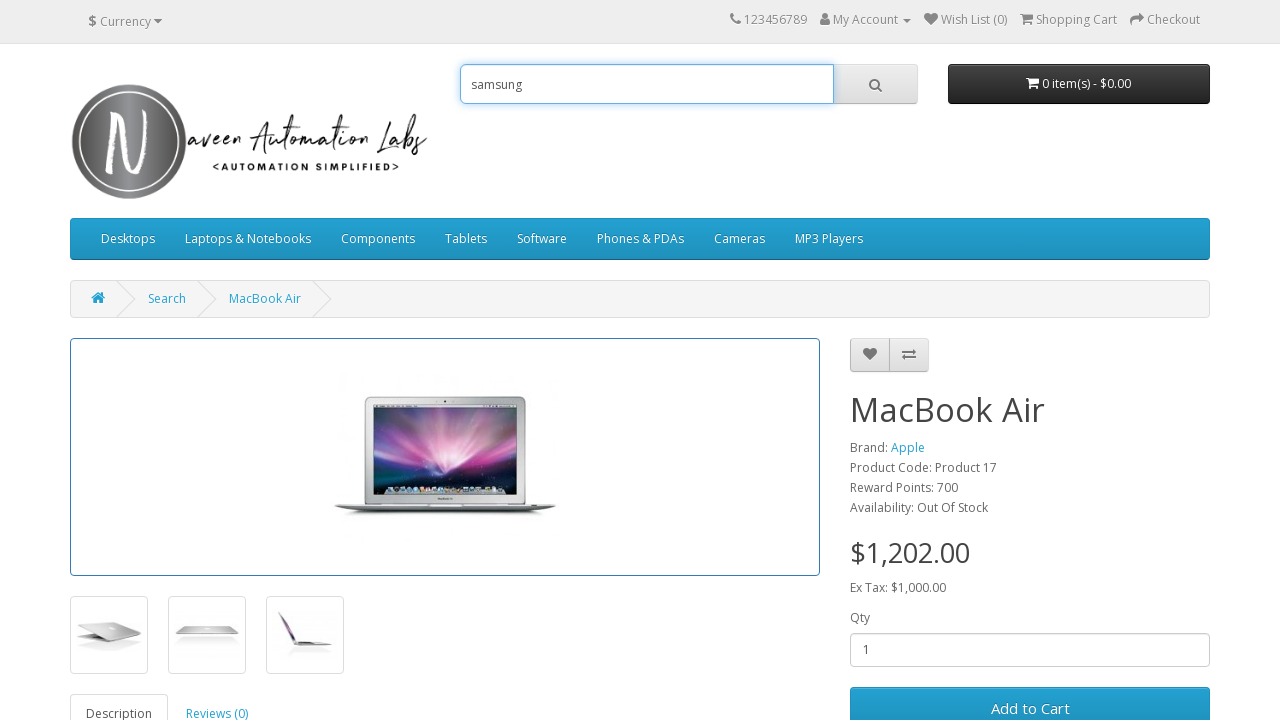

Clicked search button at (875, 84) on .btn.btn-default.btn-lg
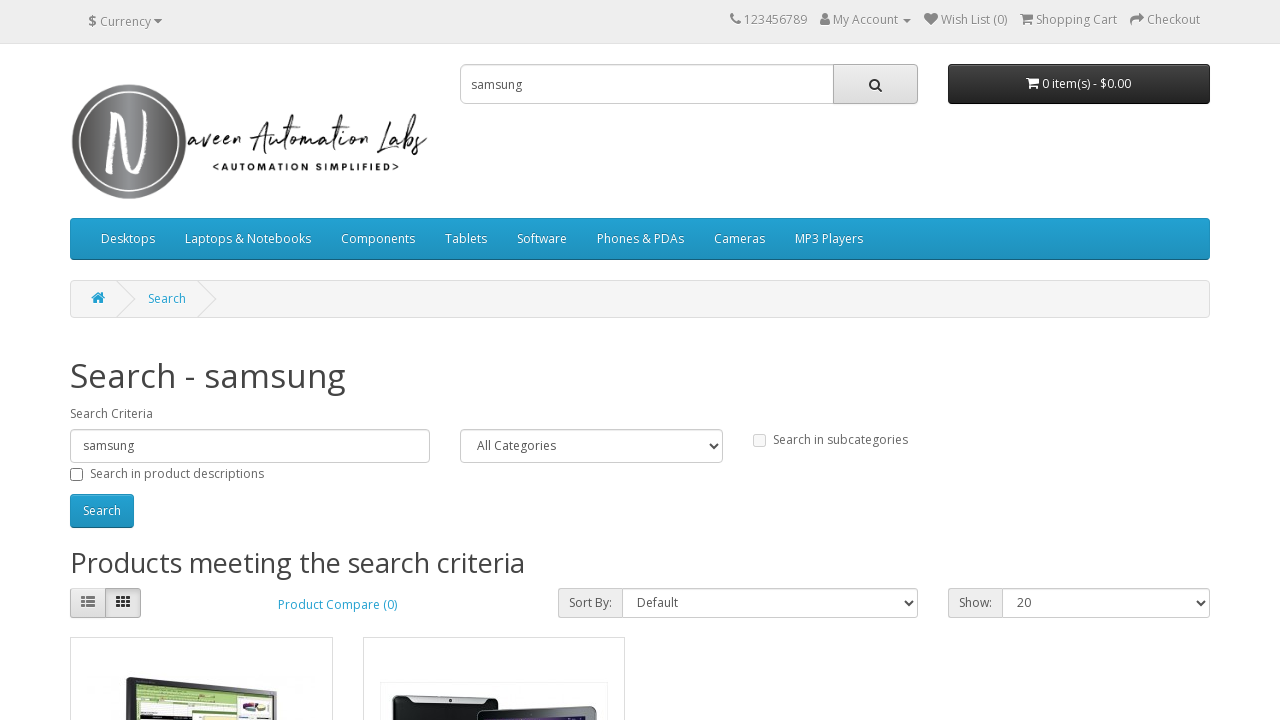

Clicked product link for 'Samsung Galaxy Tab 10.1' at (479, 361) on text=Samsung Galaxy Tab 10.1
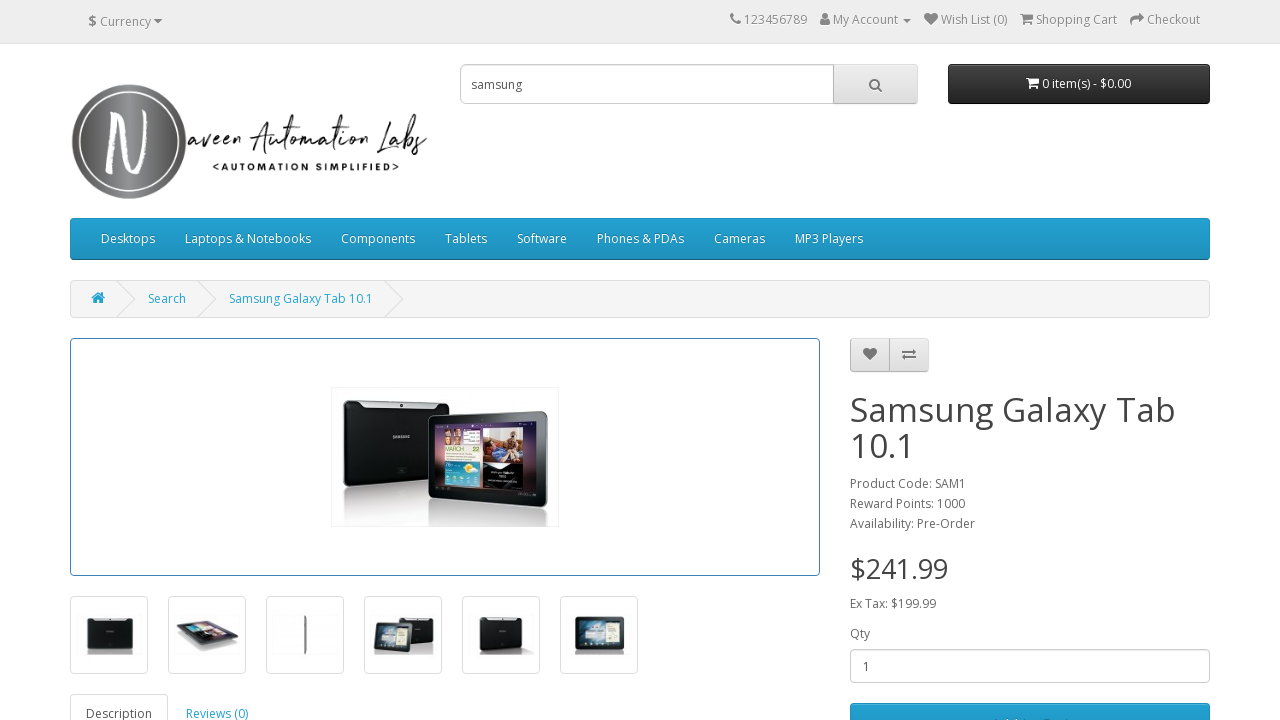

Product page loaded with heading 'Samsung Galaxy Tab 10.1'
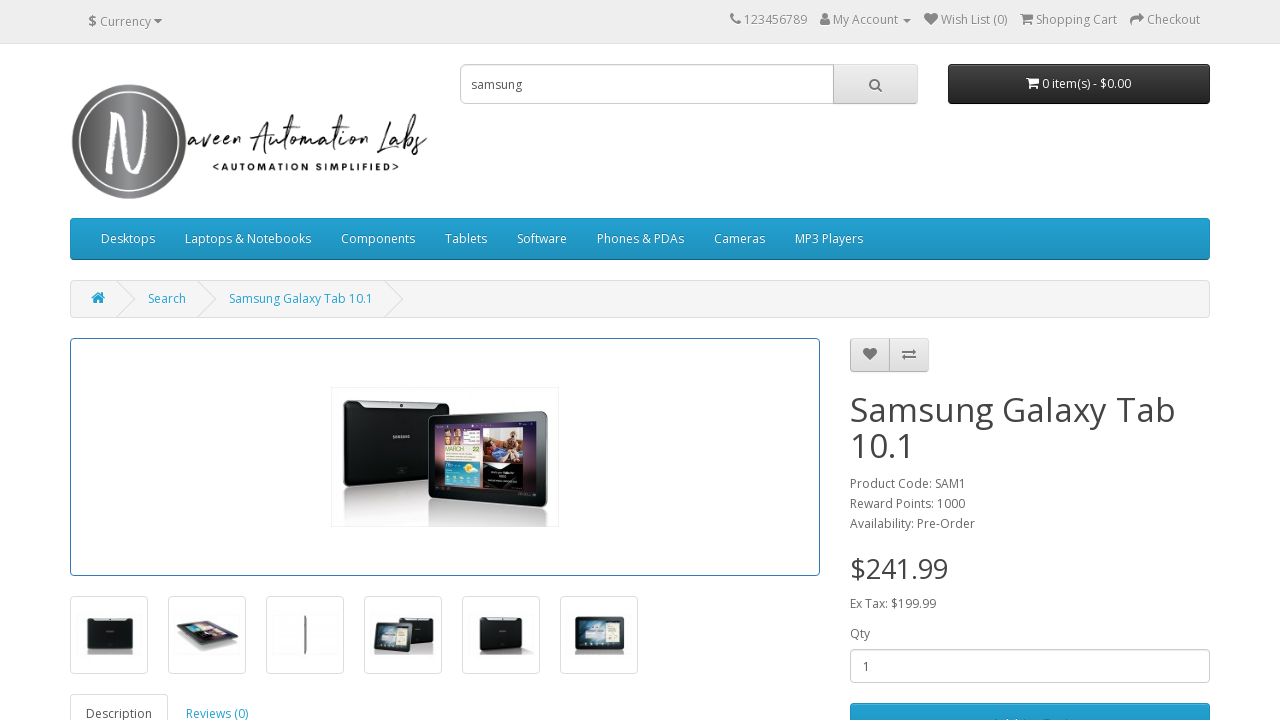

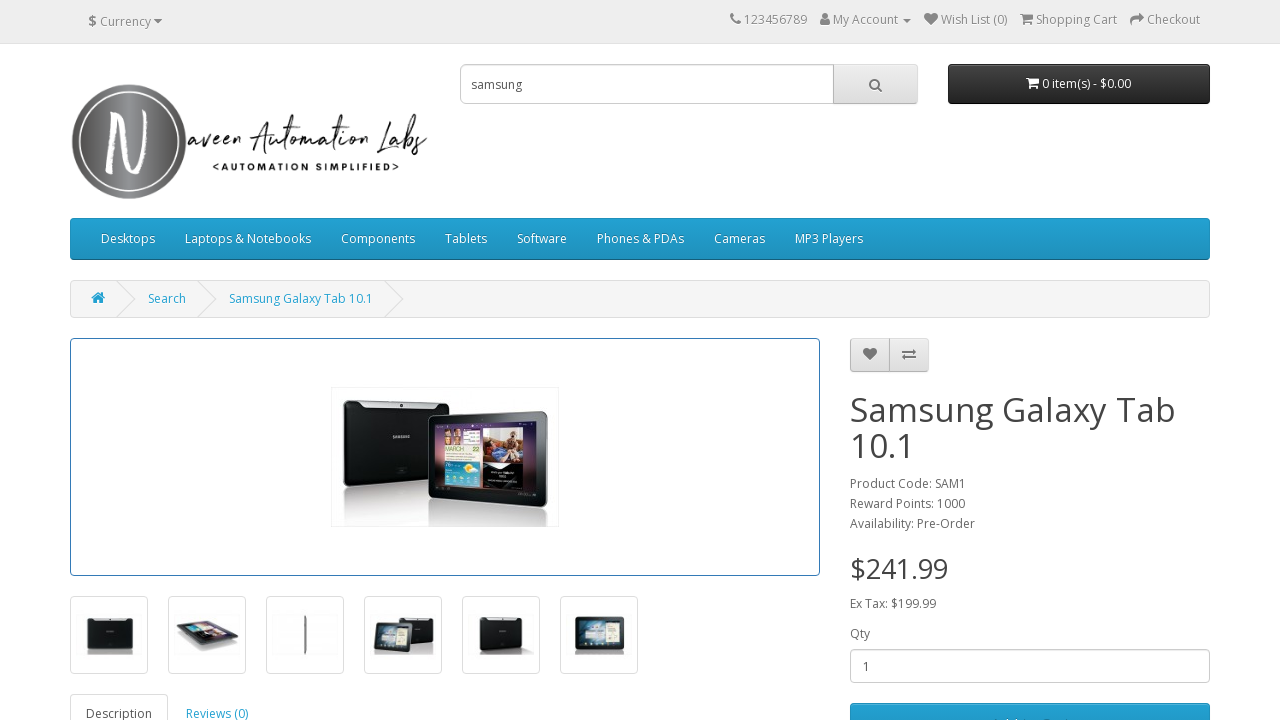